Navigates through multiple pages and verifies the SEO meta description is not empty

Starting URL: https://study-brew.vercel.app

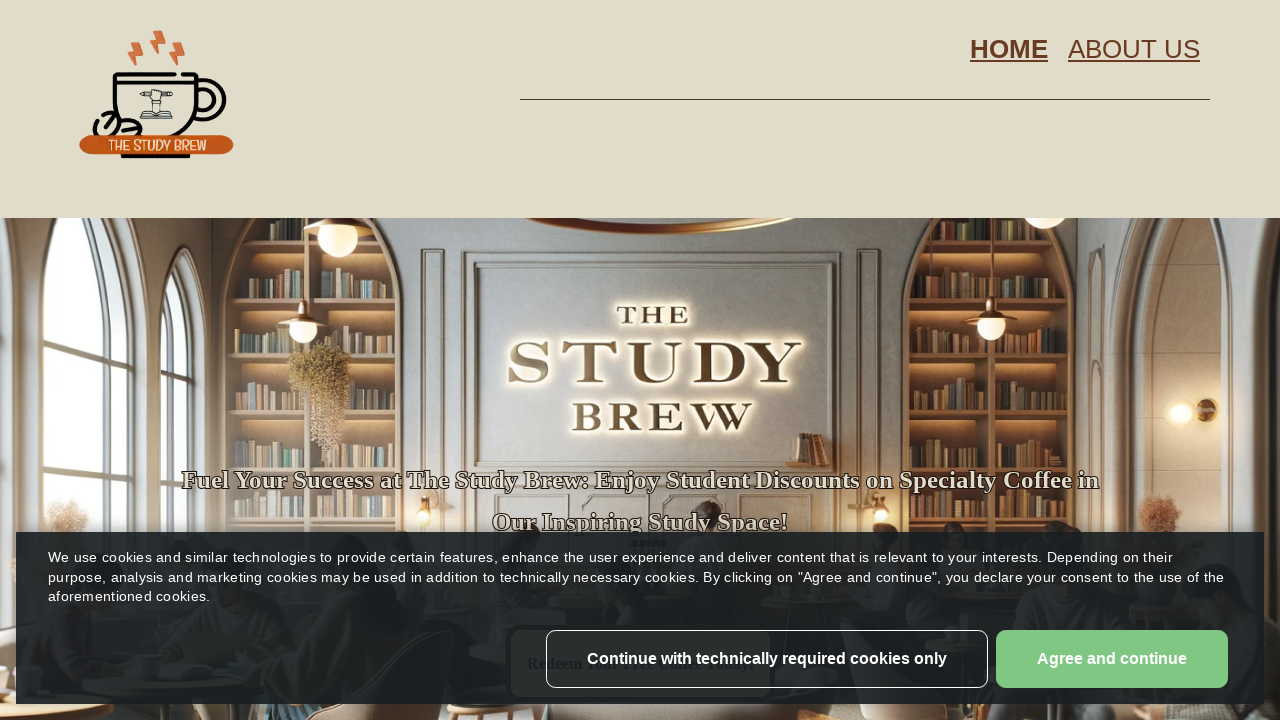

Navigated to about page
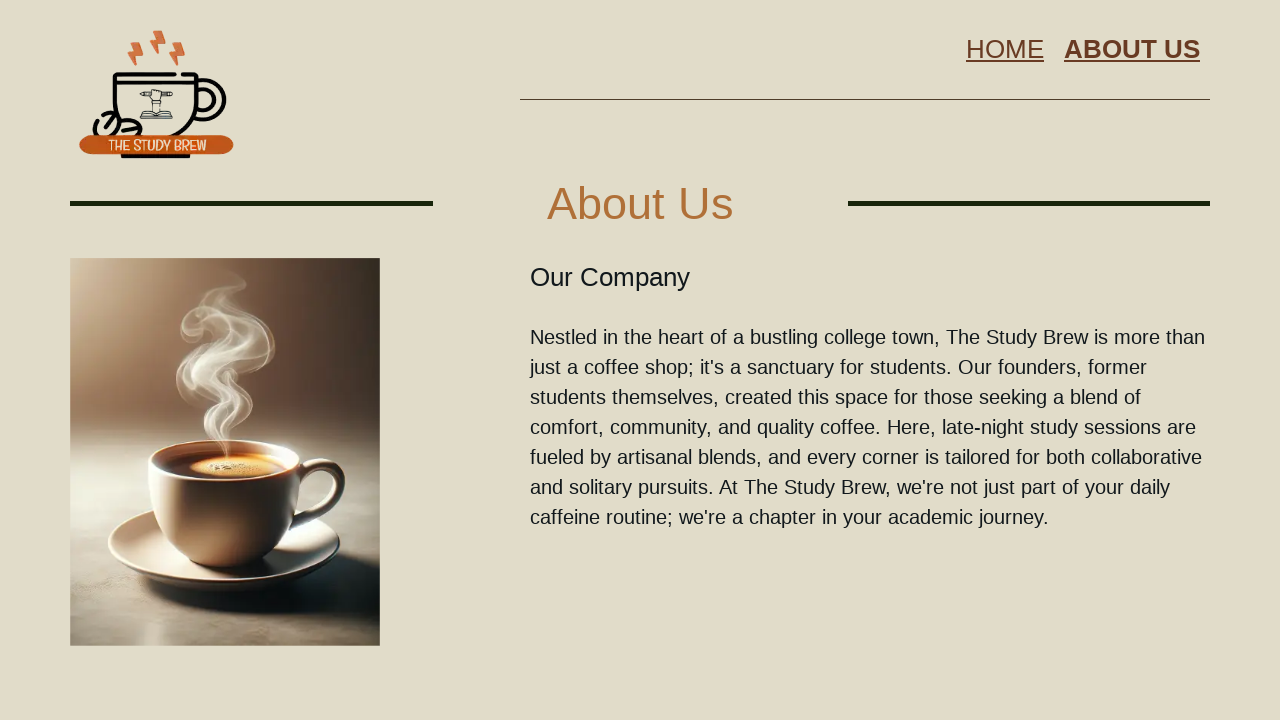

Navigated to privacy page
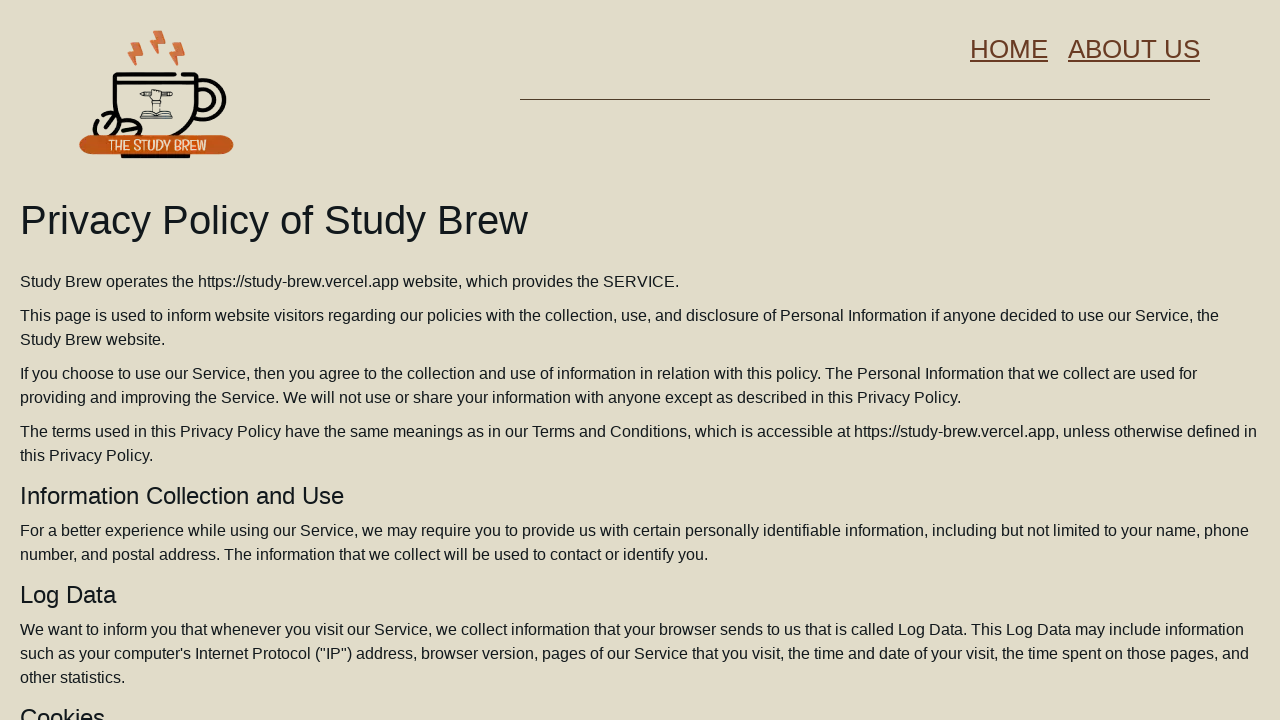

Retrieved meta description attribute from privacy page
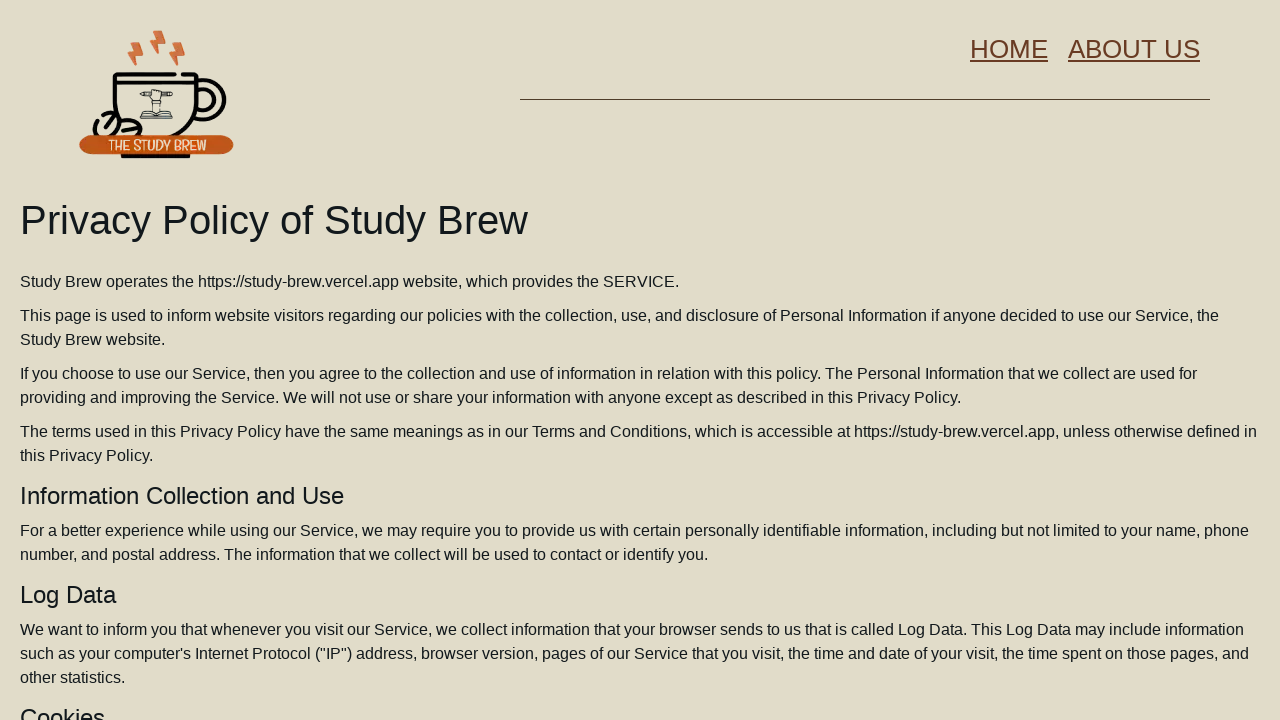

Verified that SEO meta description is not empty
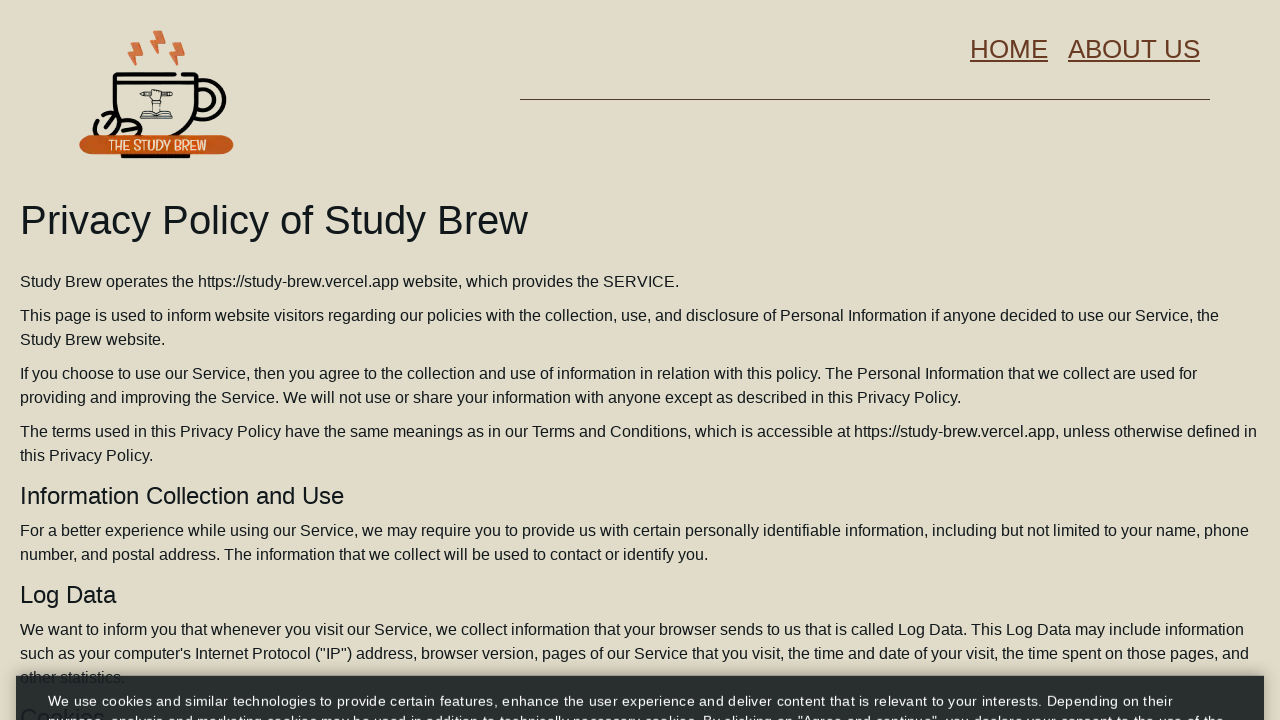

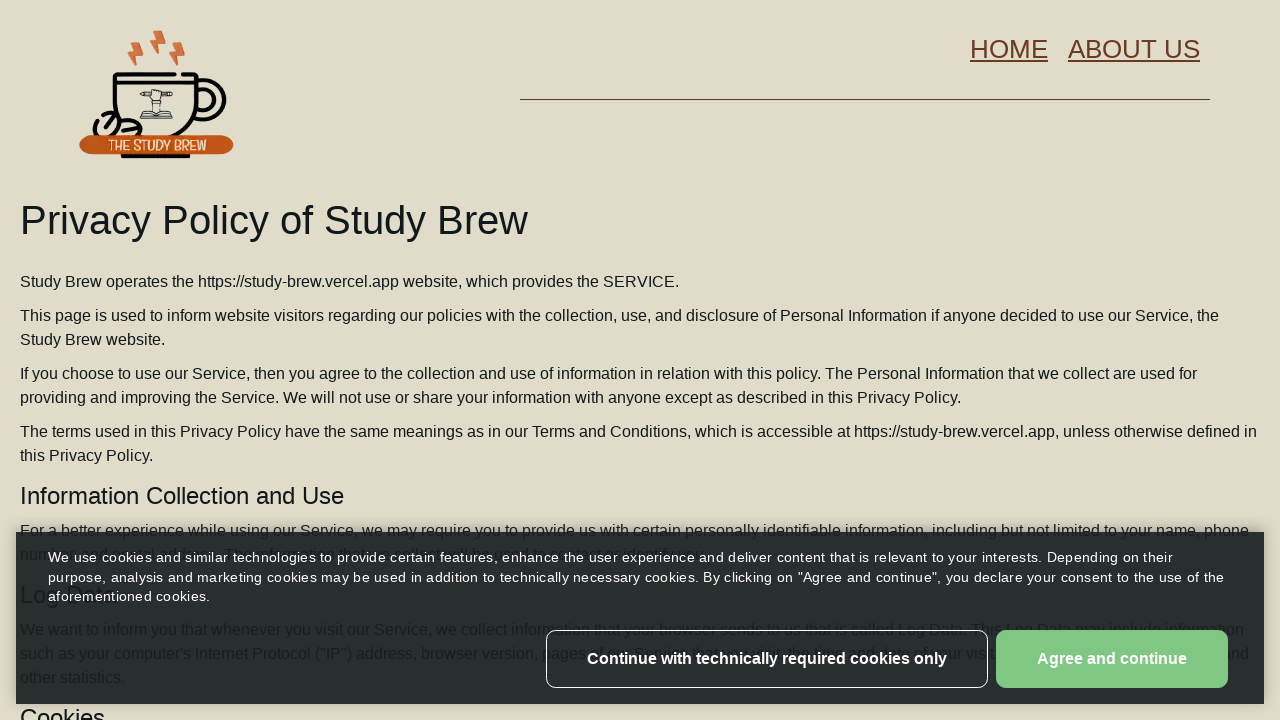